Tests adding a book review by scrolling to a product, navigating to the reviews tab, filling out the review form with rating, comment, name and email, then submitting

Starting URL: http://practice.automationtesting.in/

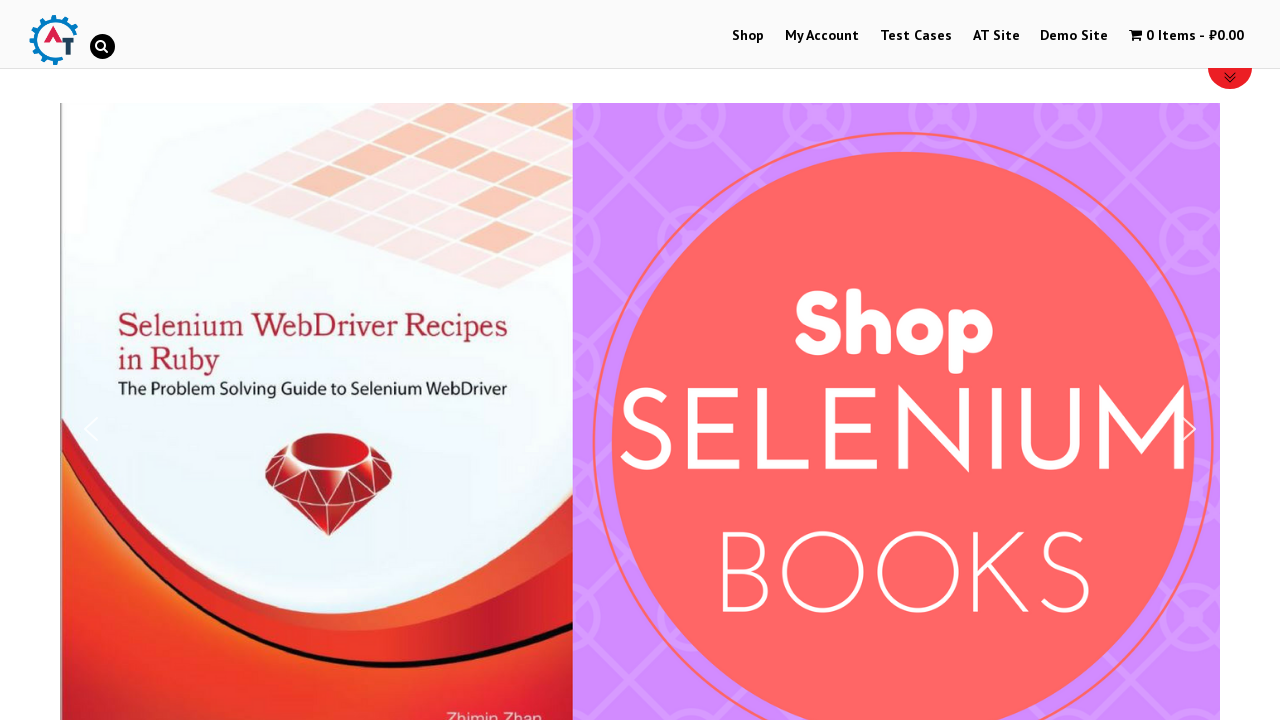

Scrolled down 600 pixels to view products
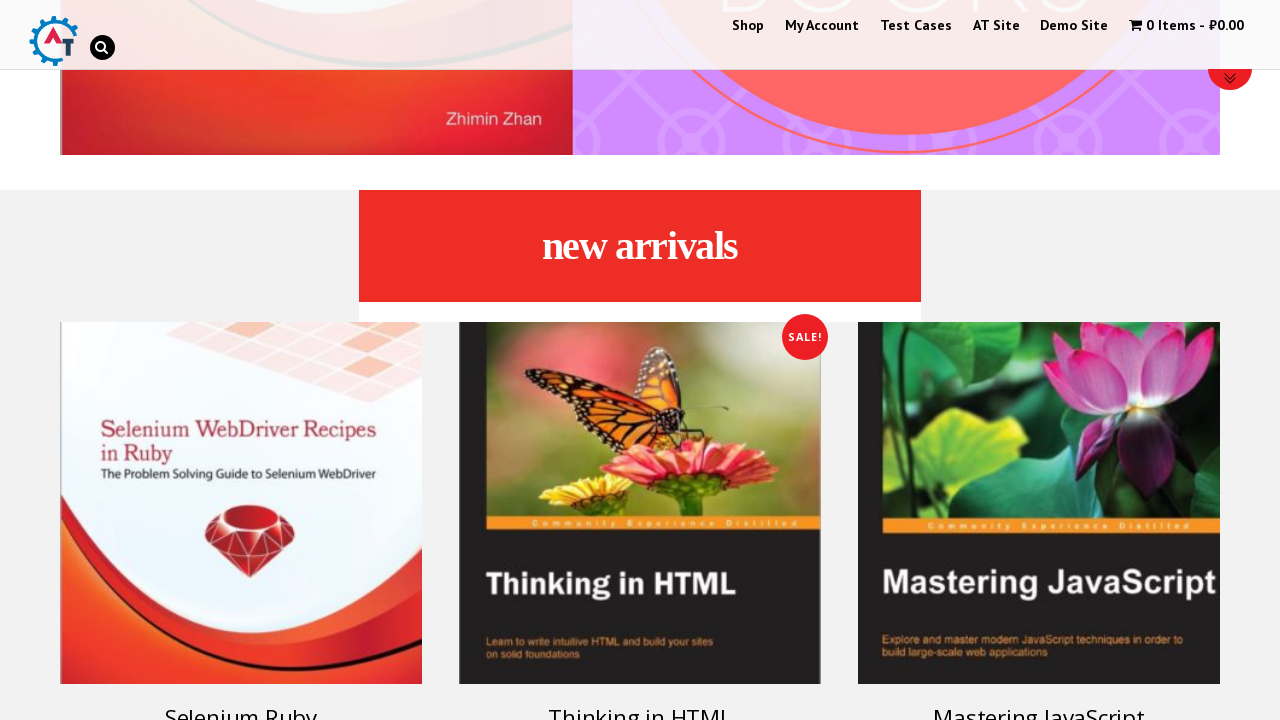

Clicked on Selenium Ruby book at (241, 702) on text=Selenium Ruby
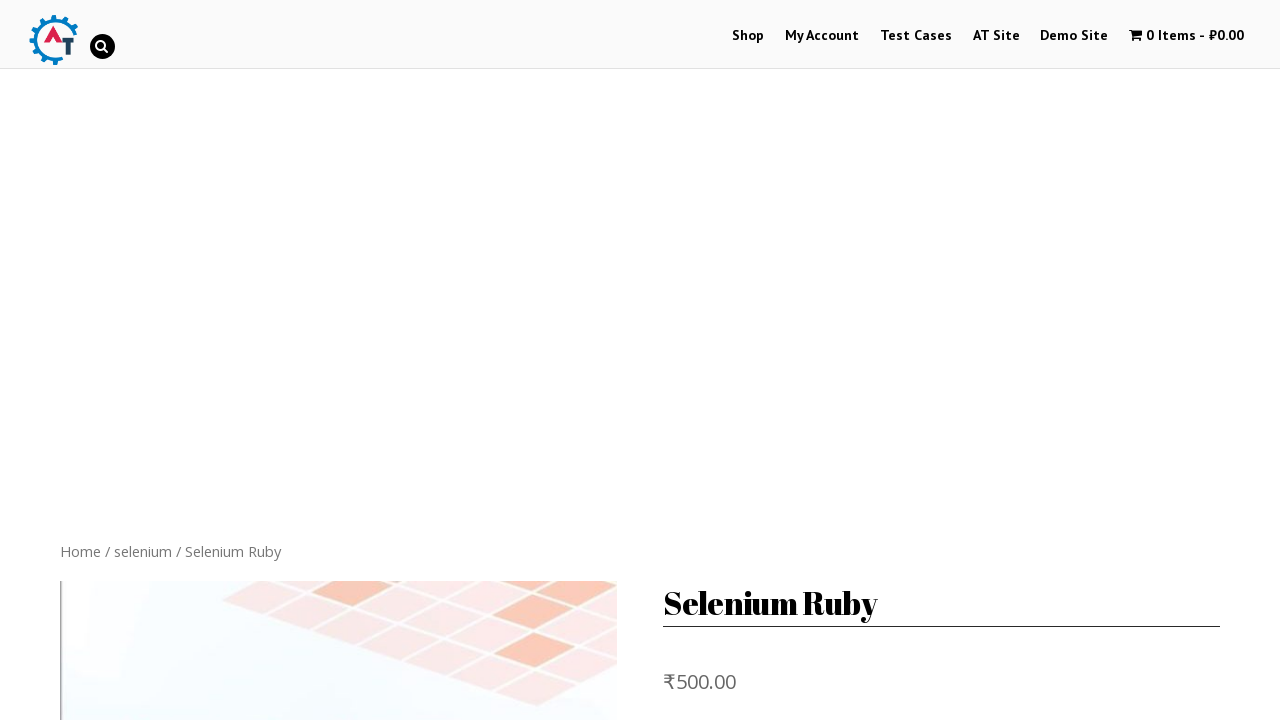

Clicked on Reviews tab at (309, 360) on text=Reviews
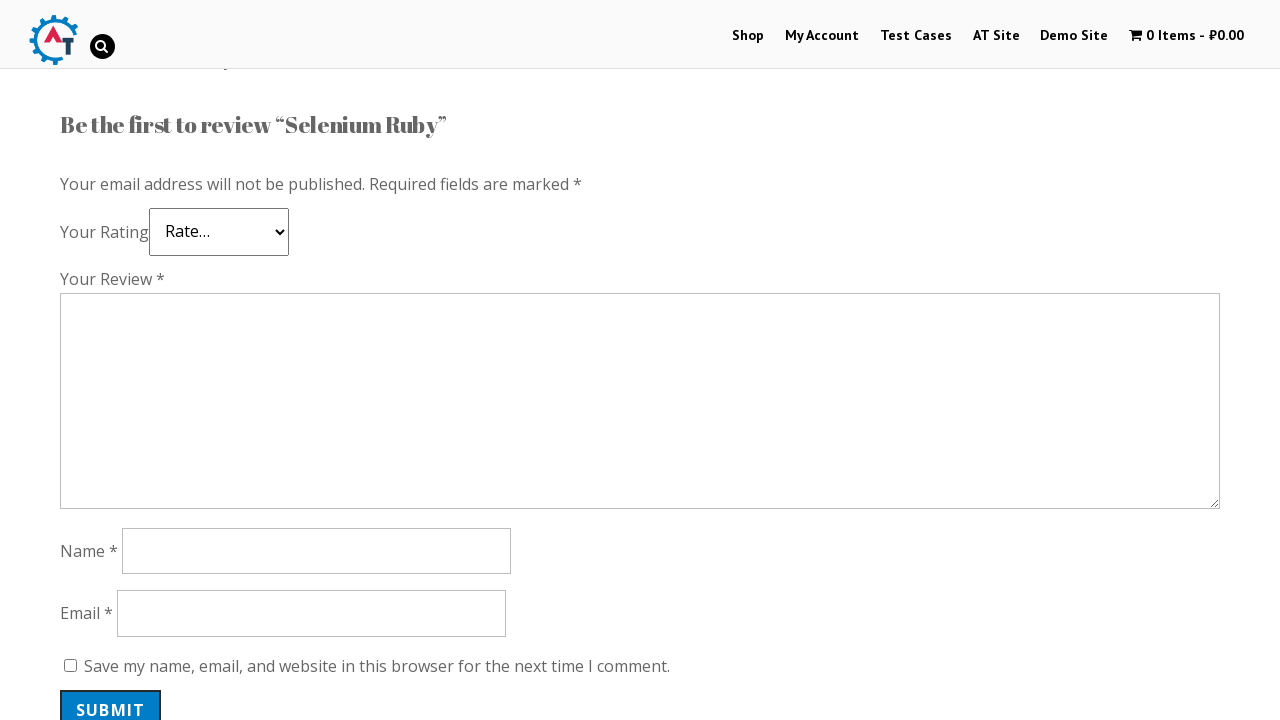

Selected 5-star rating at (132, 244) on .stars a:nth-child(5)
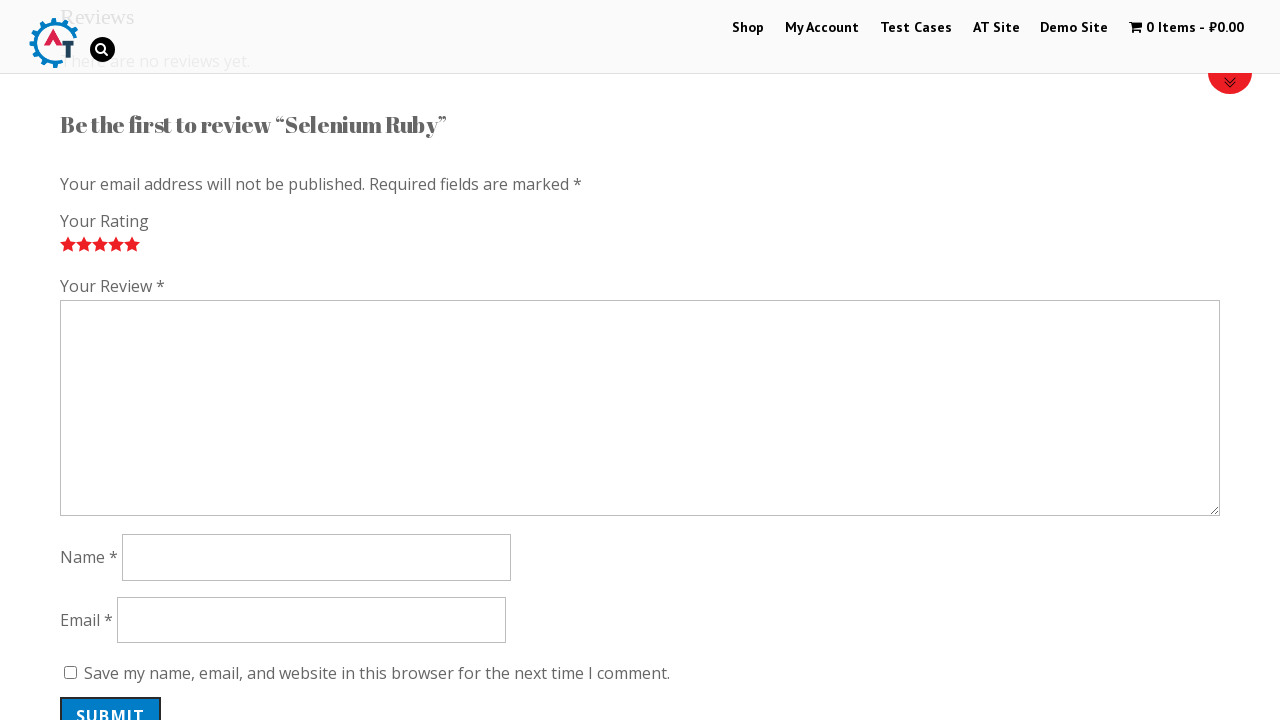

Filled review comment with 'Nice book!' on #comment
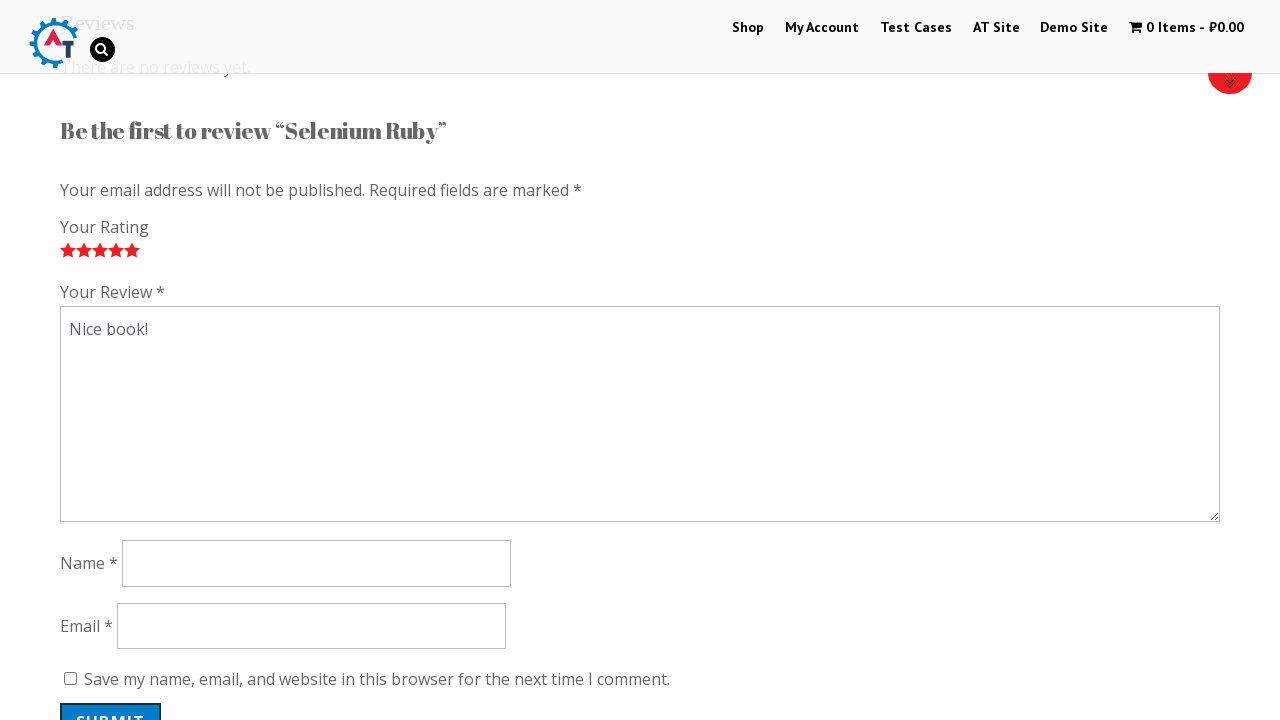

Filled author name field with 'John Tester' on #author
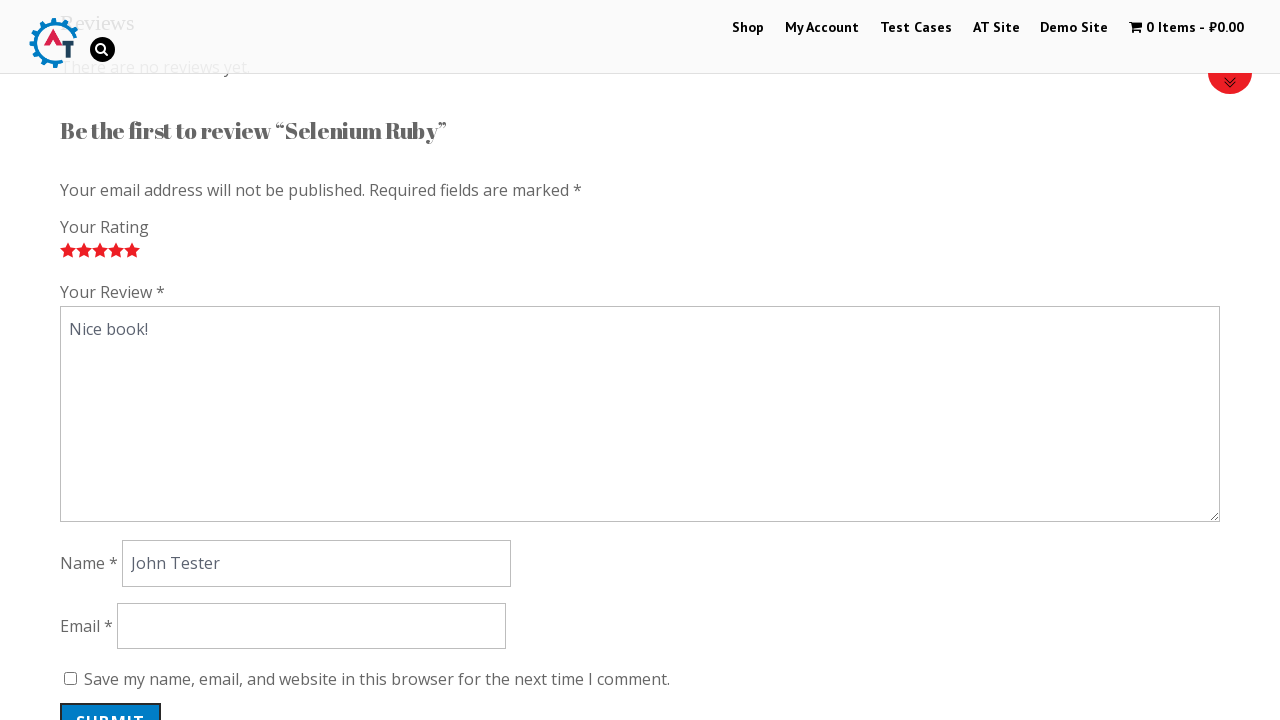

Filled email field with 'johntester@example.com' on #email
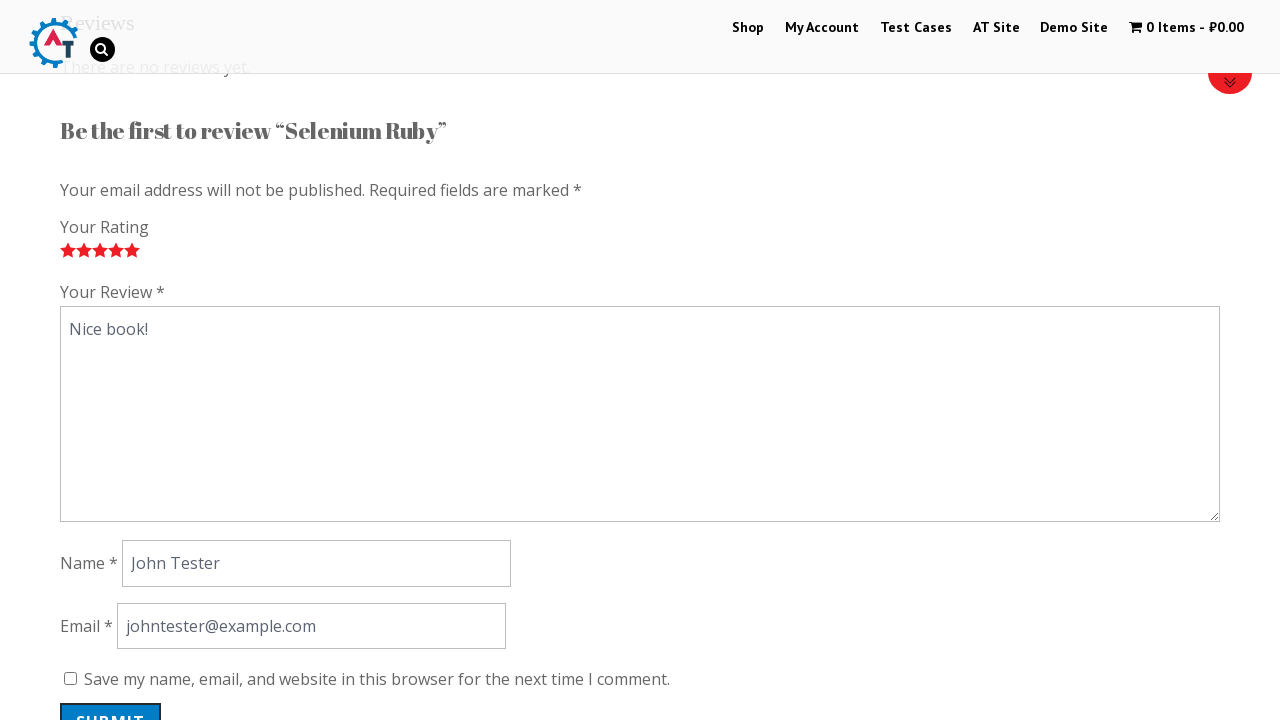

Clicked submit button to post the review at (111, 700) on #submit
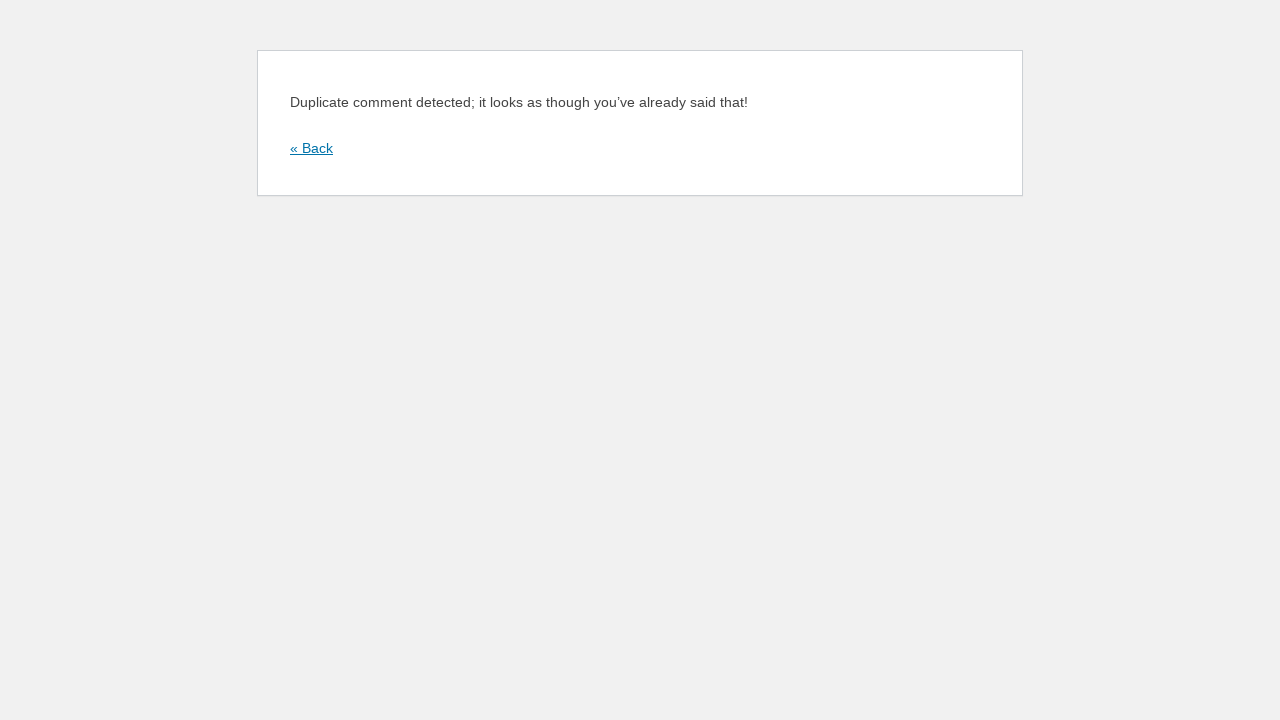

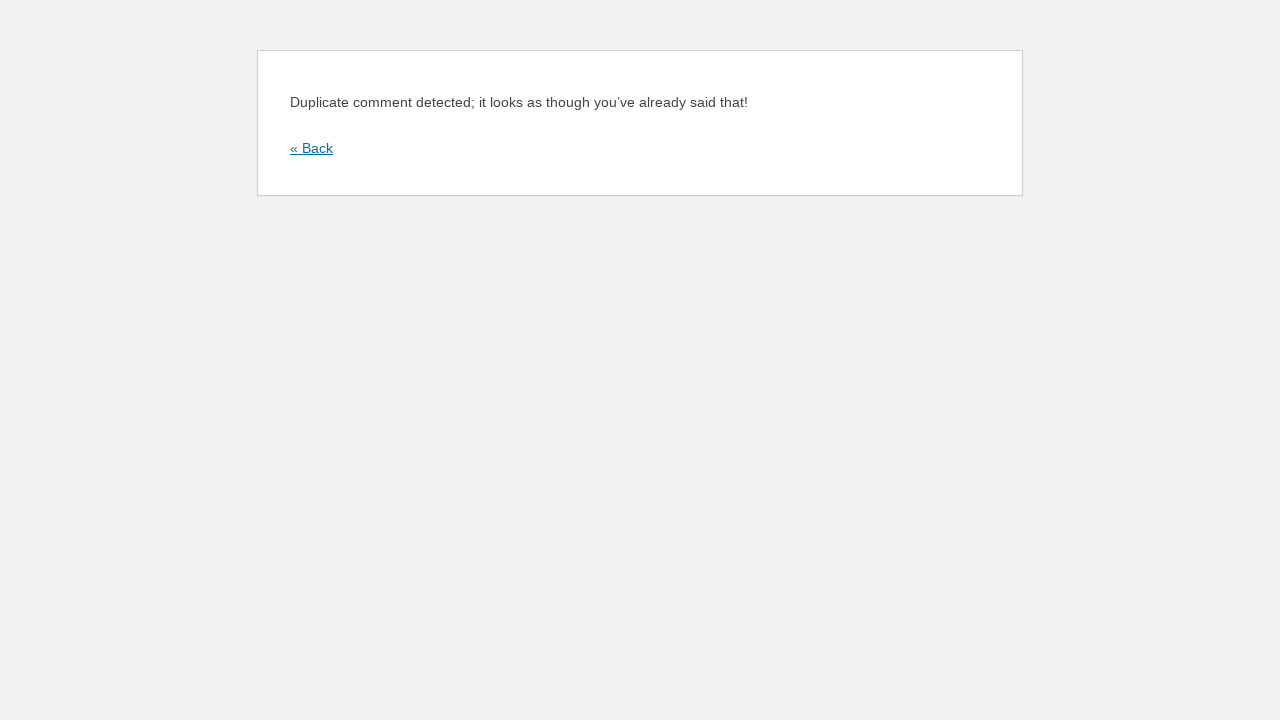